Tests navigation bar functionality by clicking through main navigation items and verifying page titles

Starting URL: https://www.anipet.co.il/

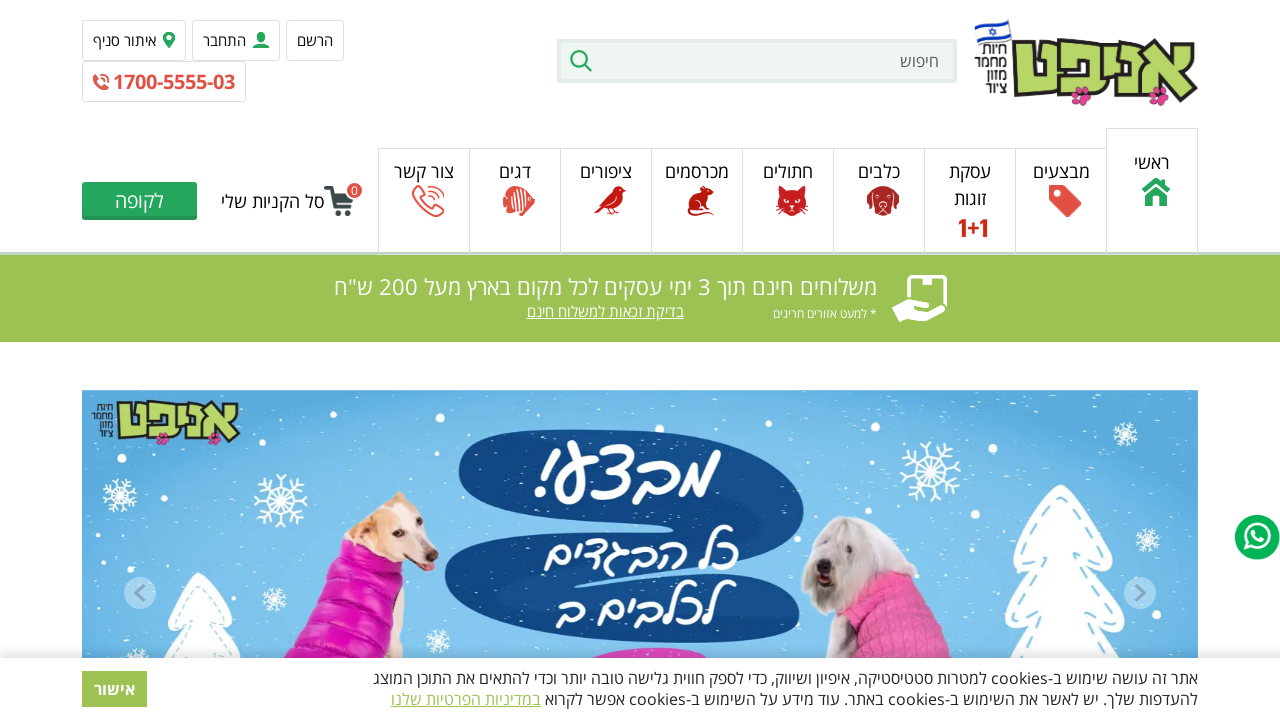

Clicked home page button at (1086, 61) on a[href='/']
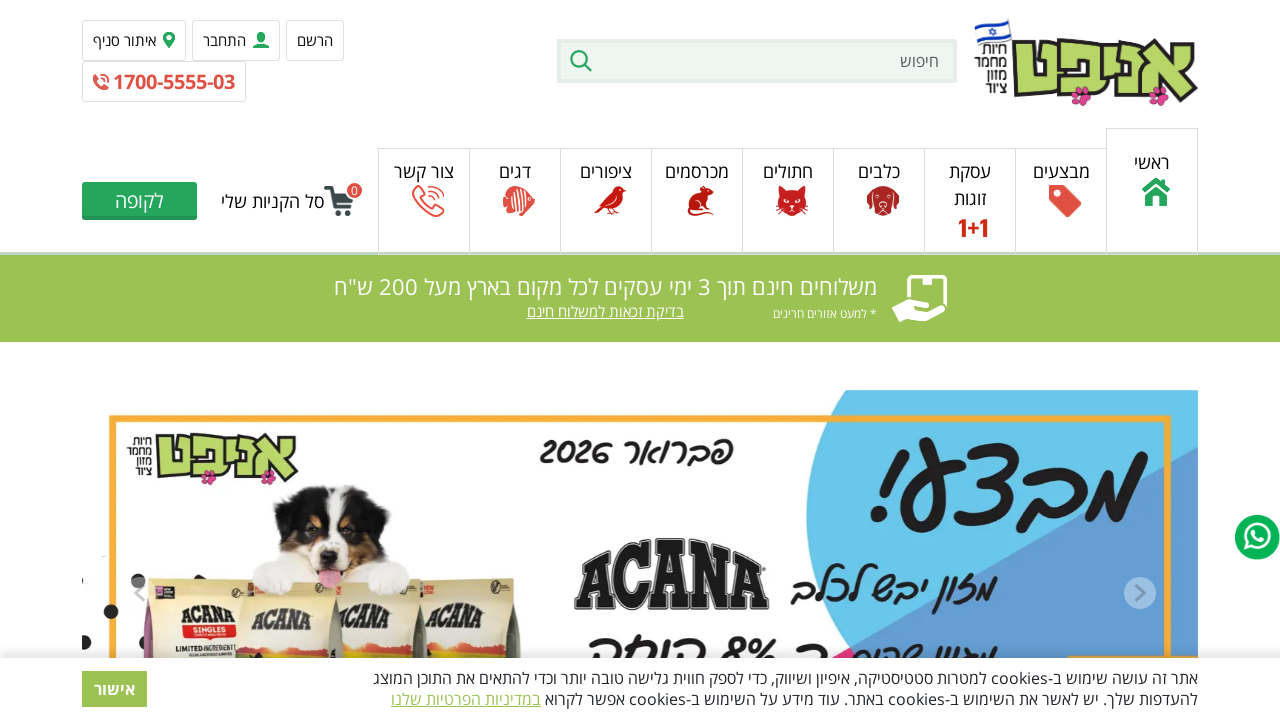

Clicked home page button to return to home at (1086, 61) on a[href='/']
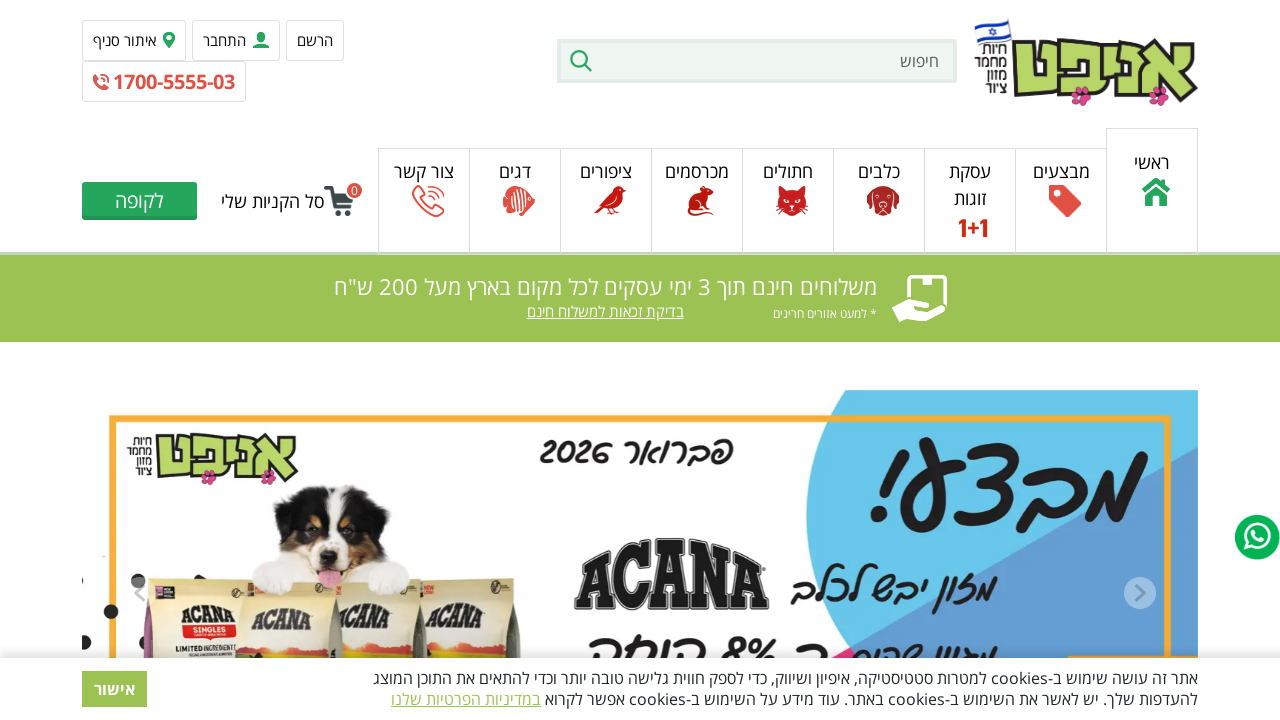

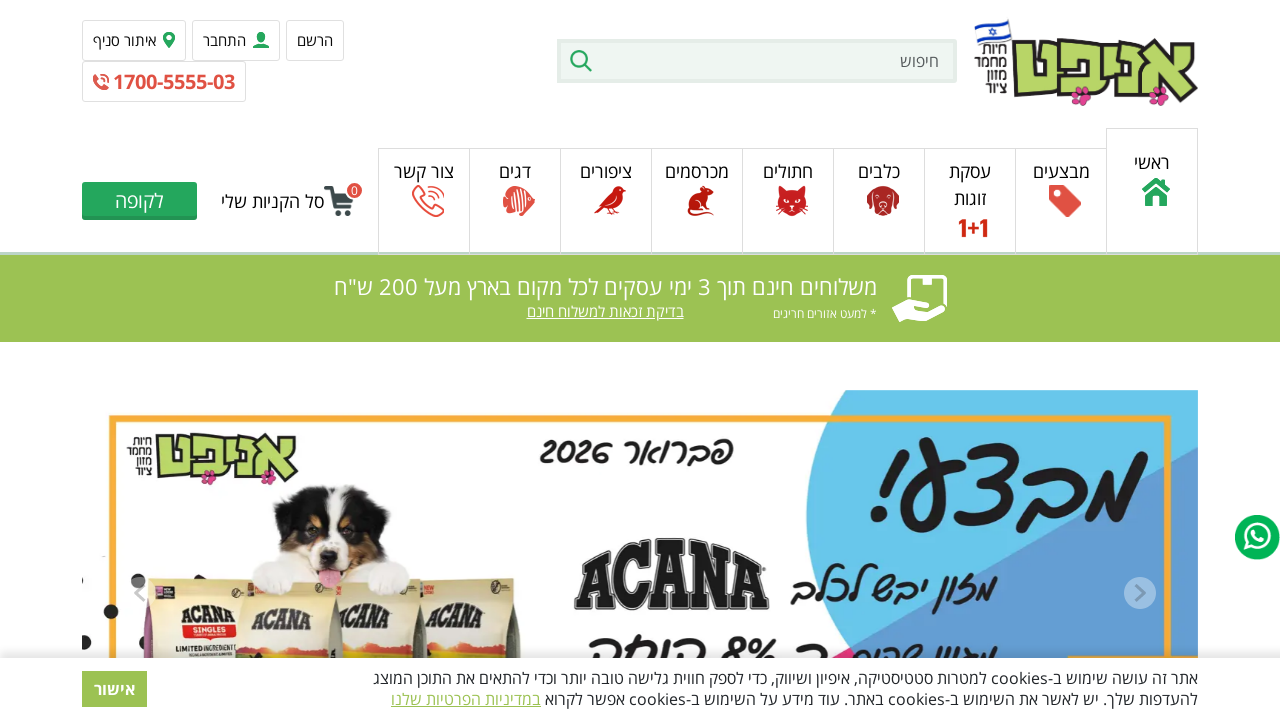